Tests page scrolling functionality by scrolling down and then back up on a practice page

Starting URL: https://www.letskodeit.com/practice

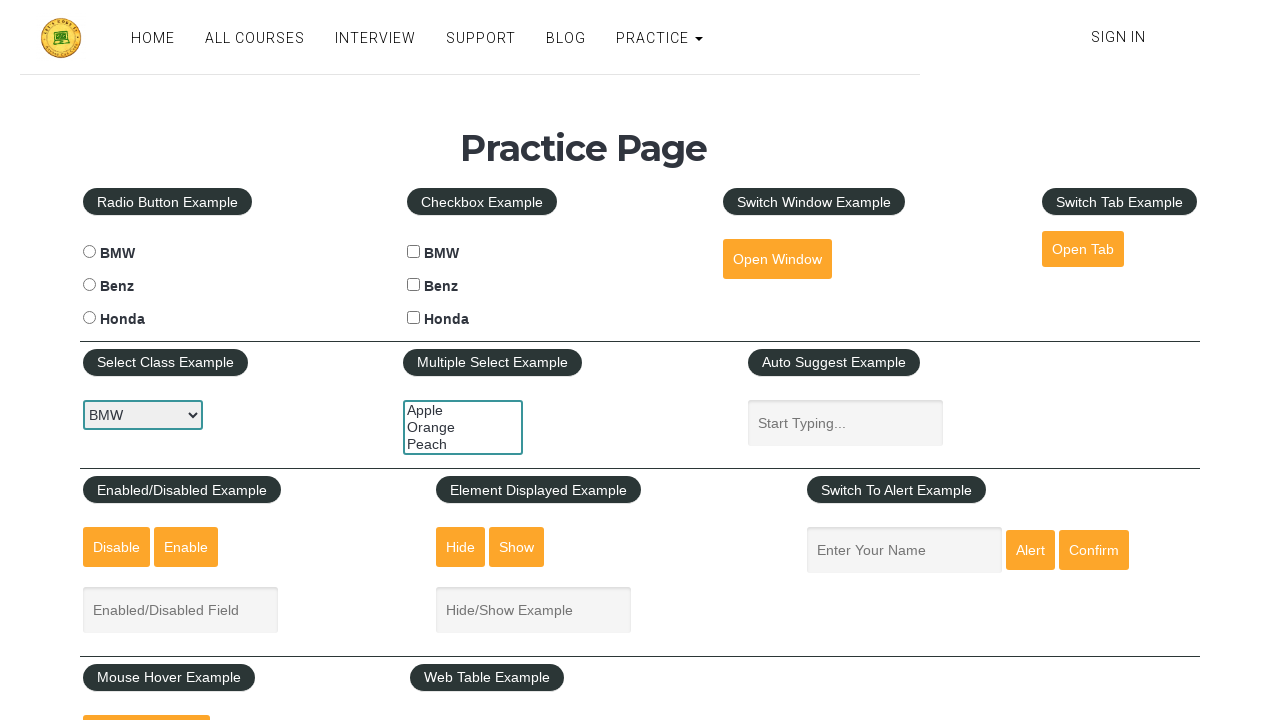

Scrolled down by 2000 pixels
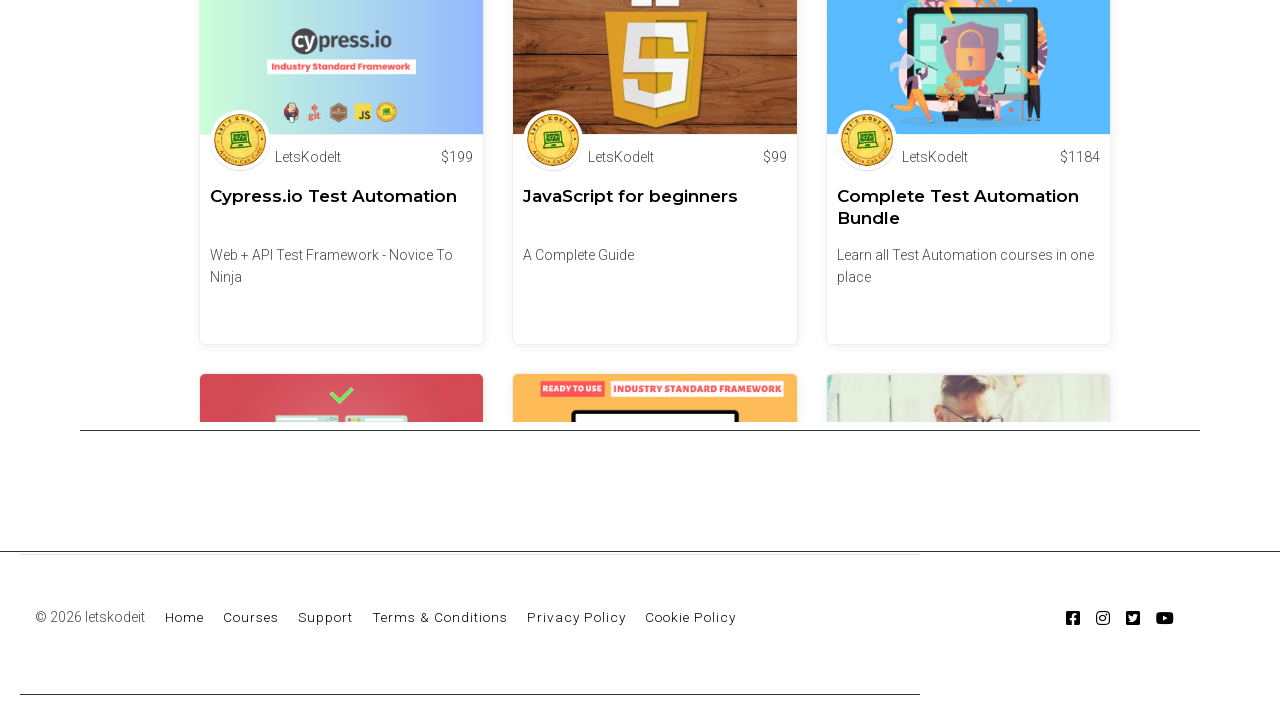

Scrolled back up by 1000 pixels
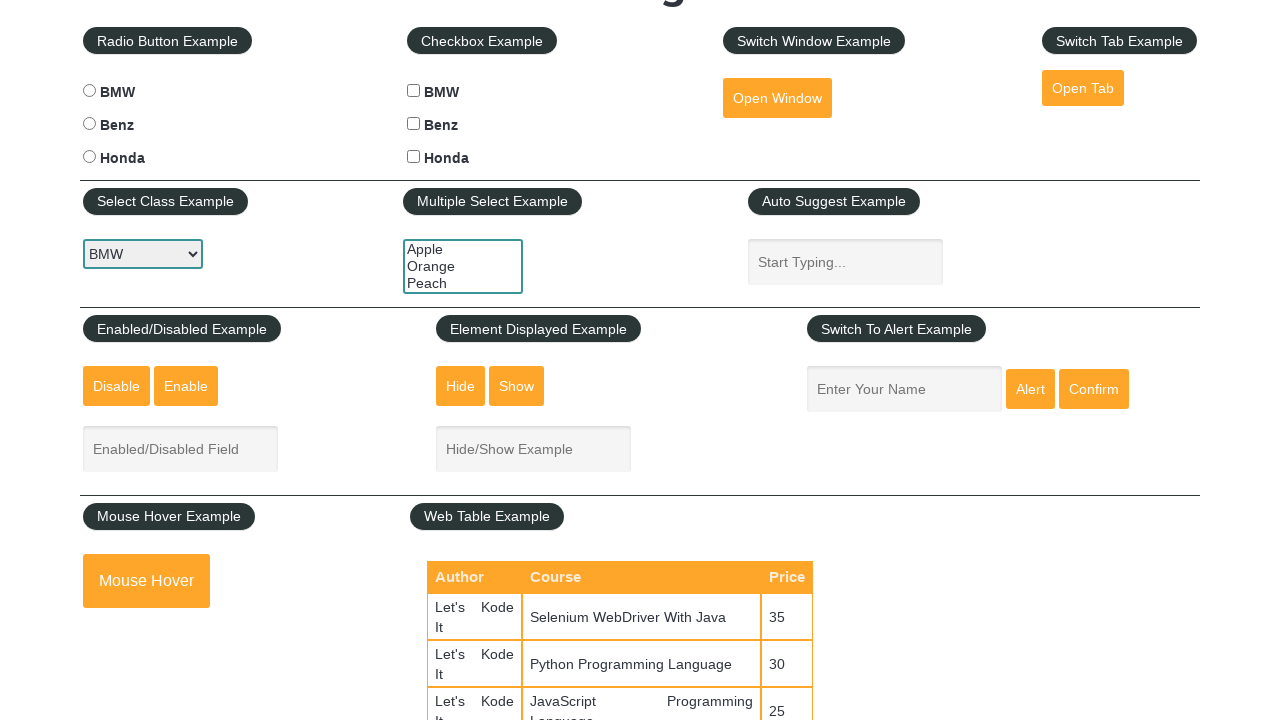

Waited 3 seconds to observe the scroll effect
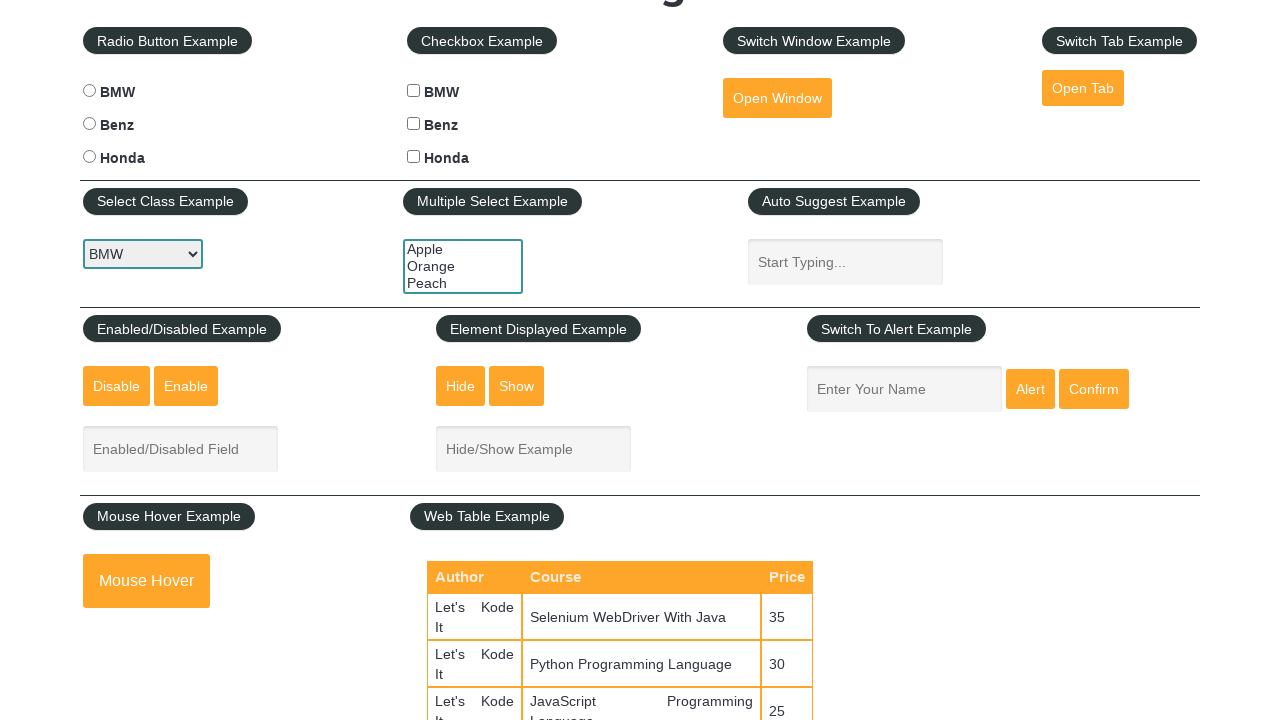

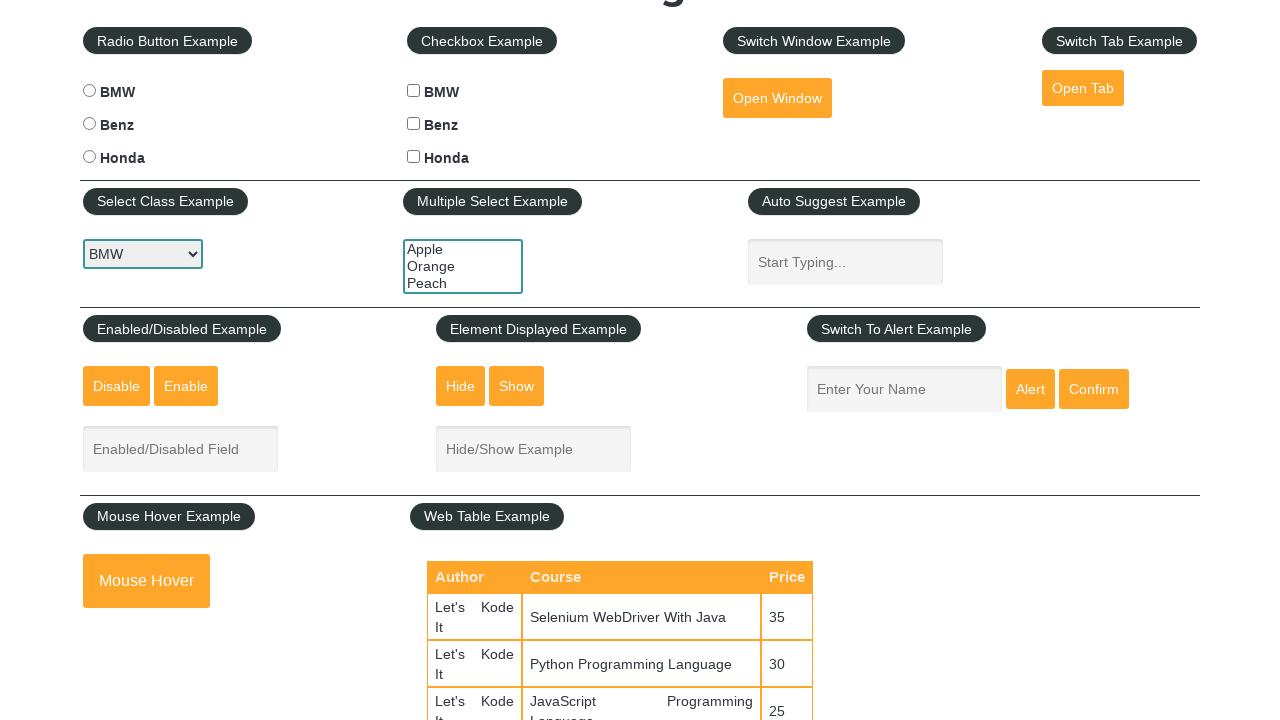